Tests a more robust approach to working with multiple browser windows by storing window handles, clicking a link to open a new window, and switching between windows using handle comparison.

Starting URL: http://the-internet.herokuapp.com/windows

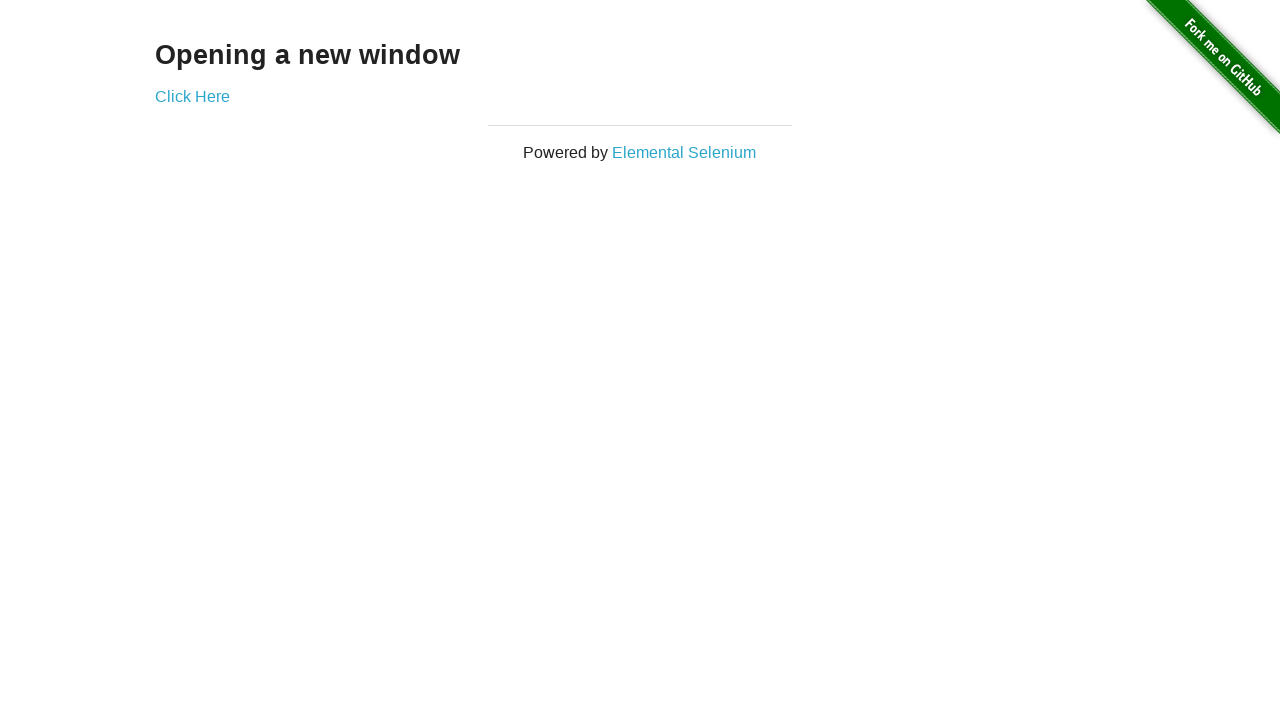

Stored reference to the first page
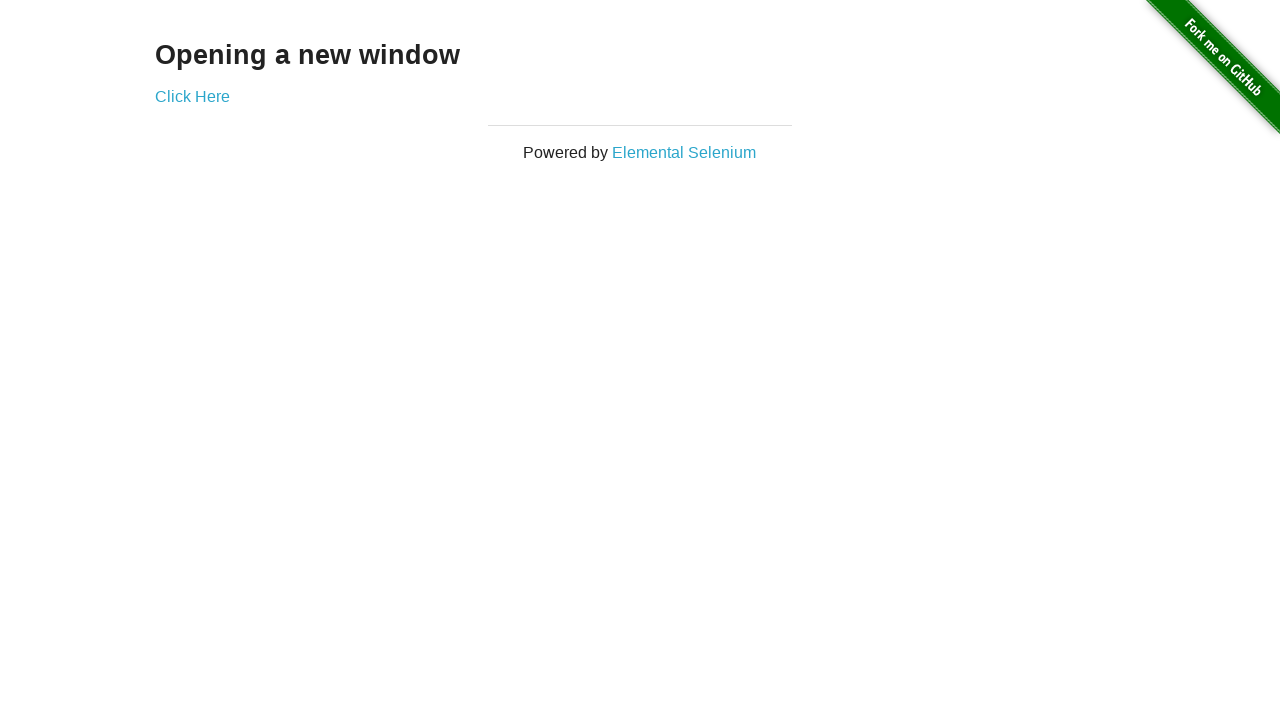

Clicked link to open a new window at (192, 96) on .example a
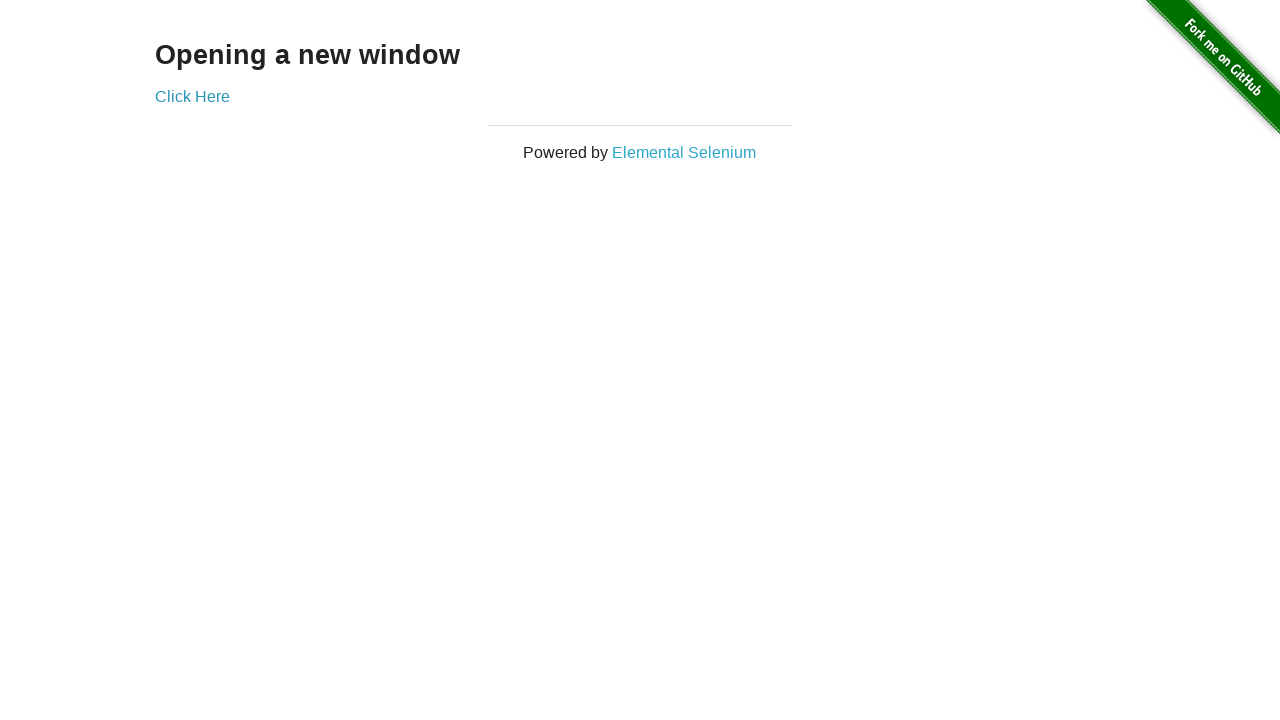

Captured reference to the new window
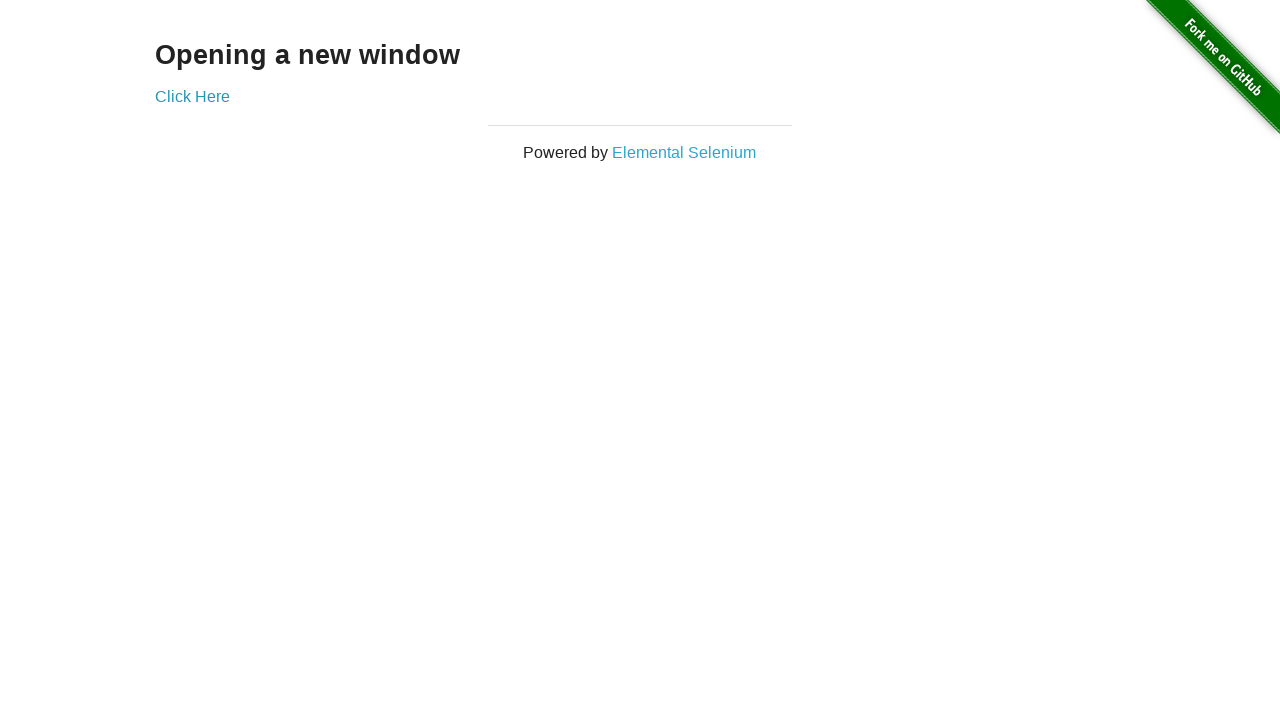

New window finished loading
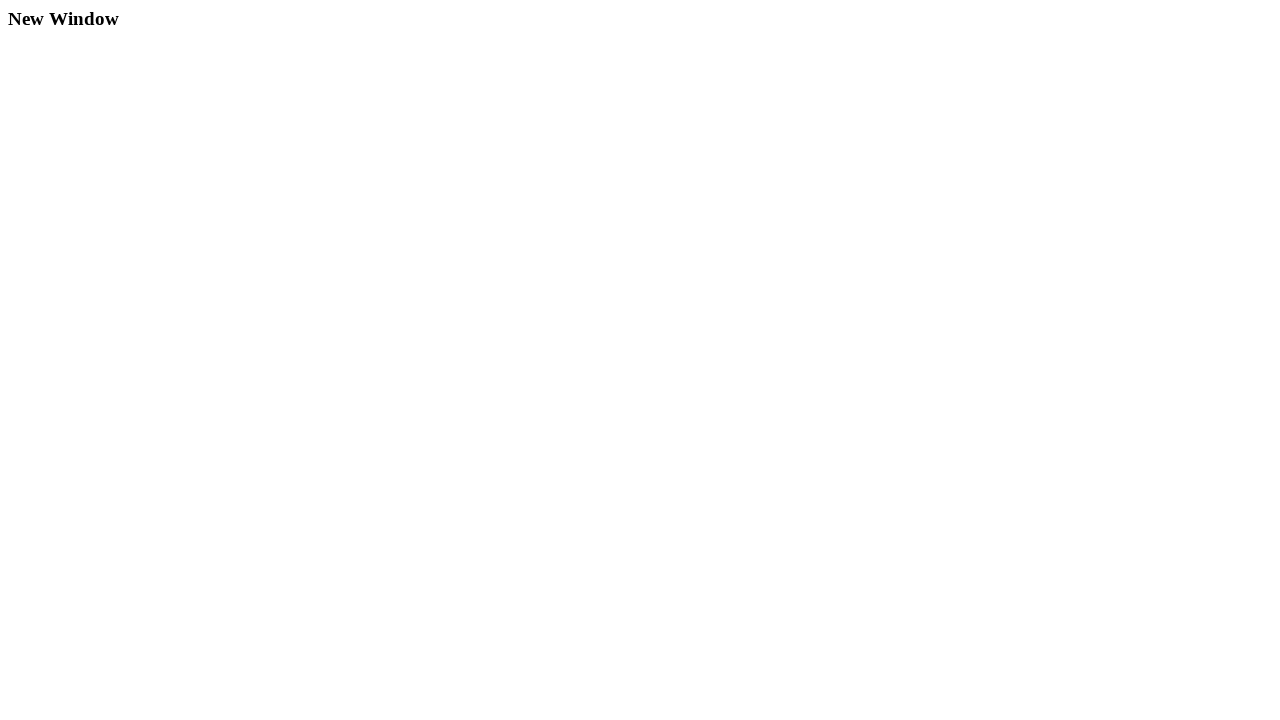

Verified first window title is not 'New Window'
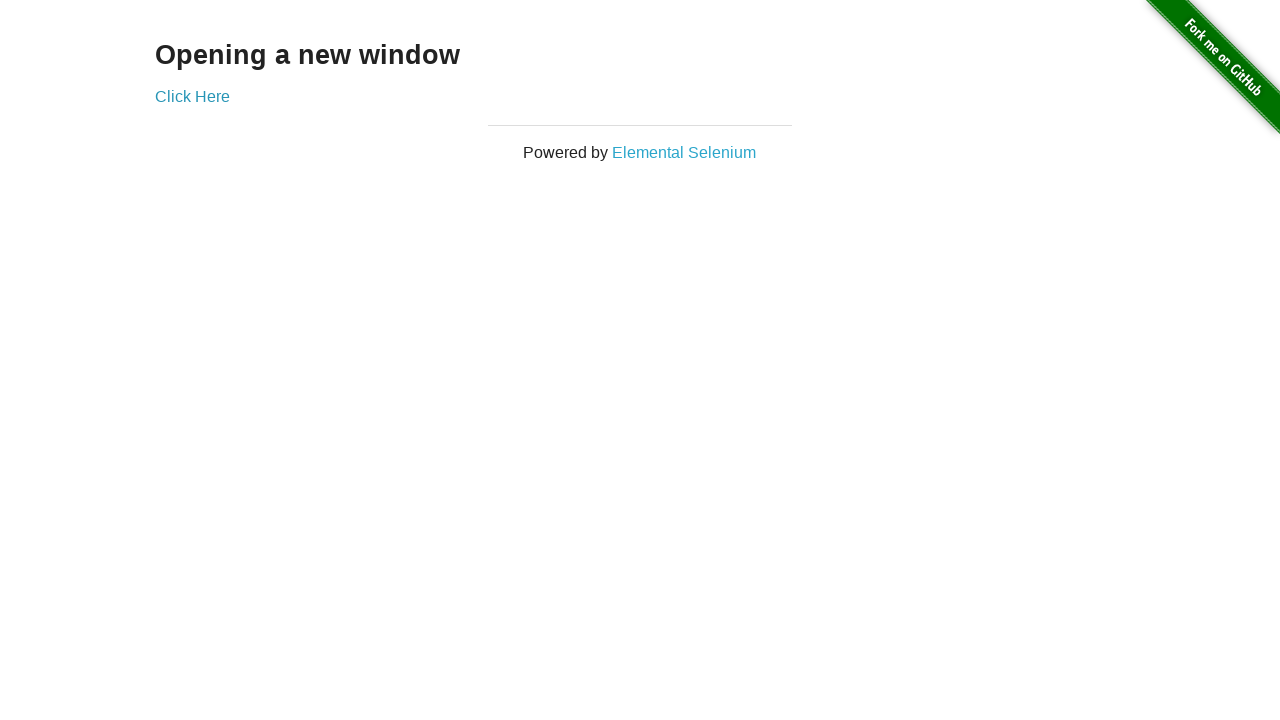

Verified new window title is 'New Window'
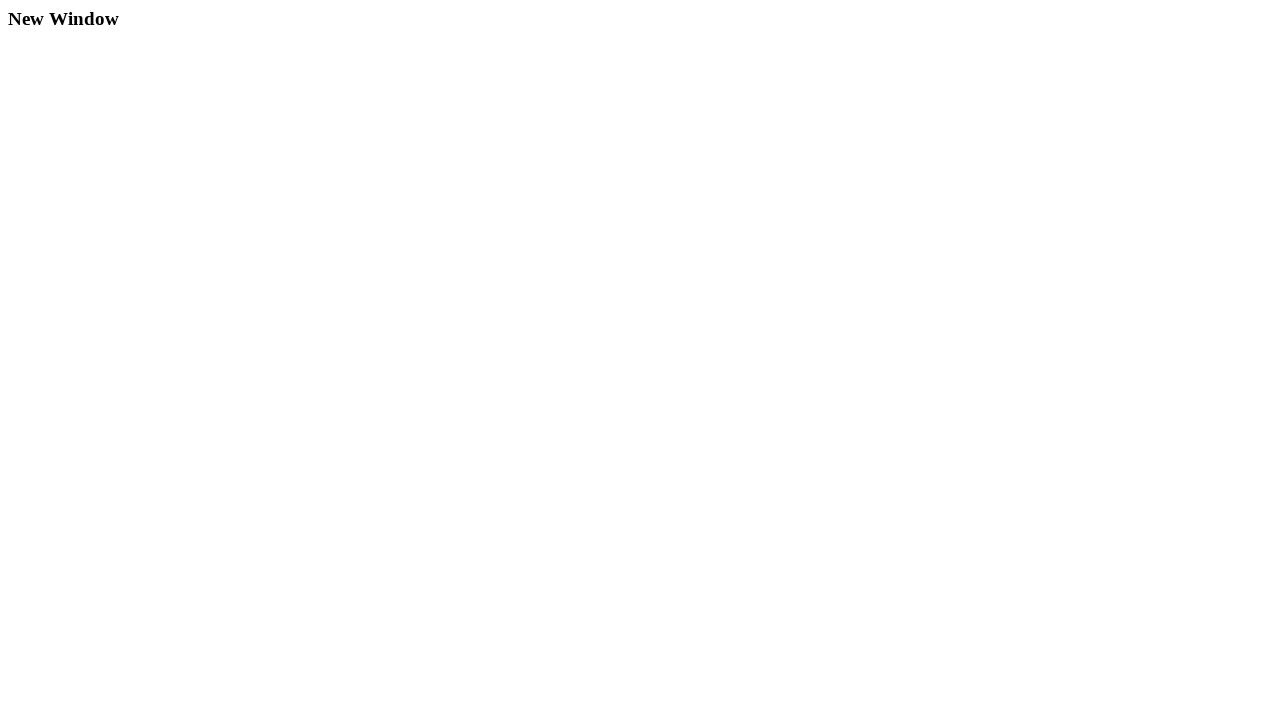

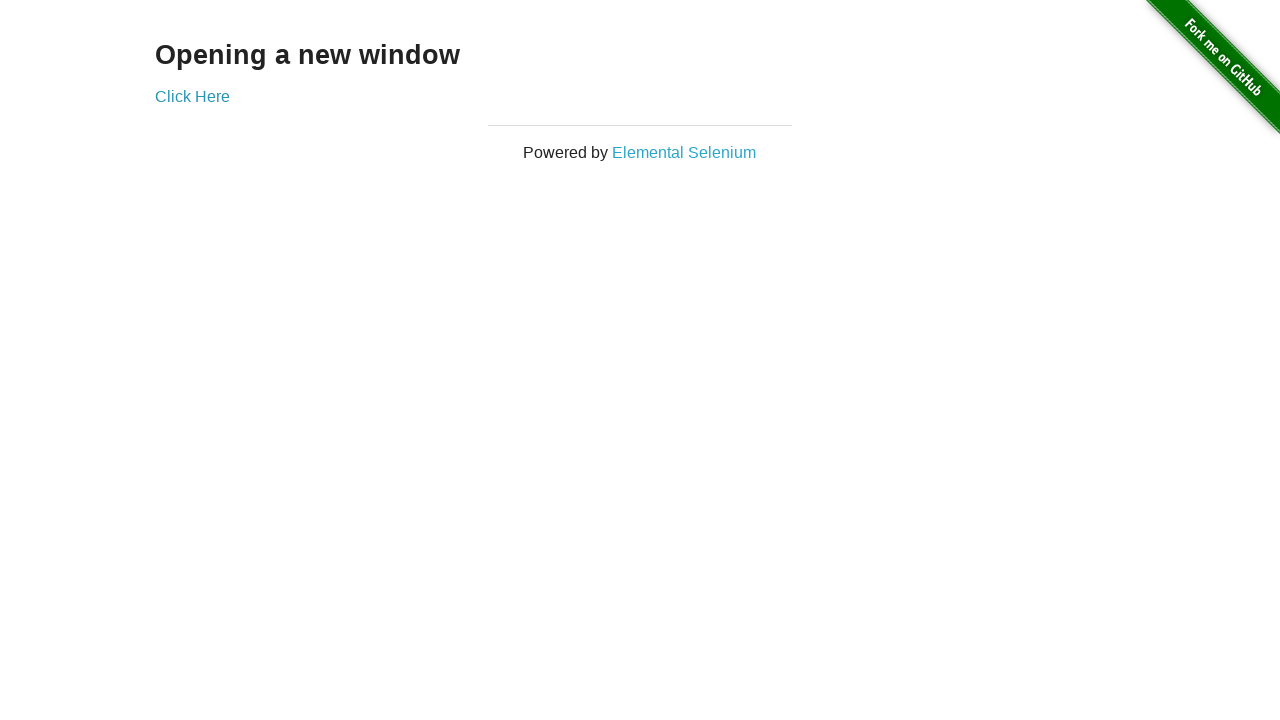